Tests handling of a JavaScript prompt dialog by dismissing it without entering text

Starting URL: https://the-internet.herokuapp.com/javascript_alerts

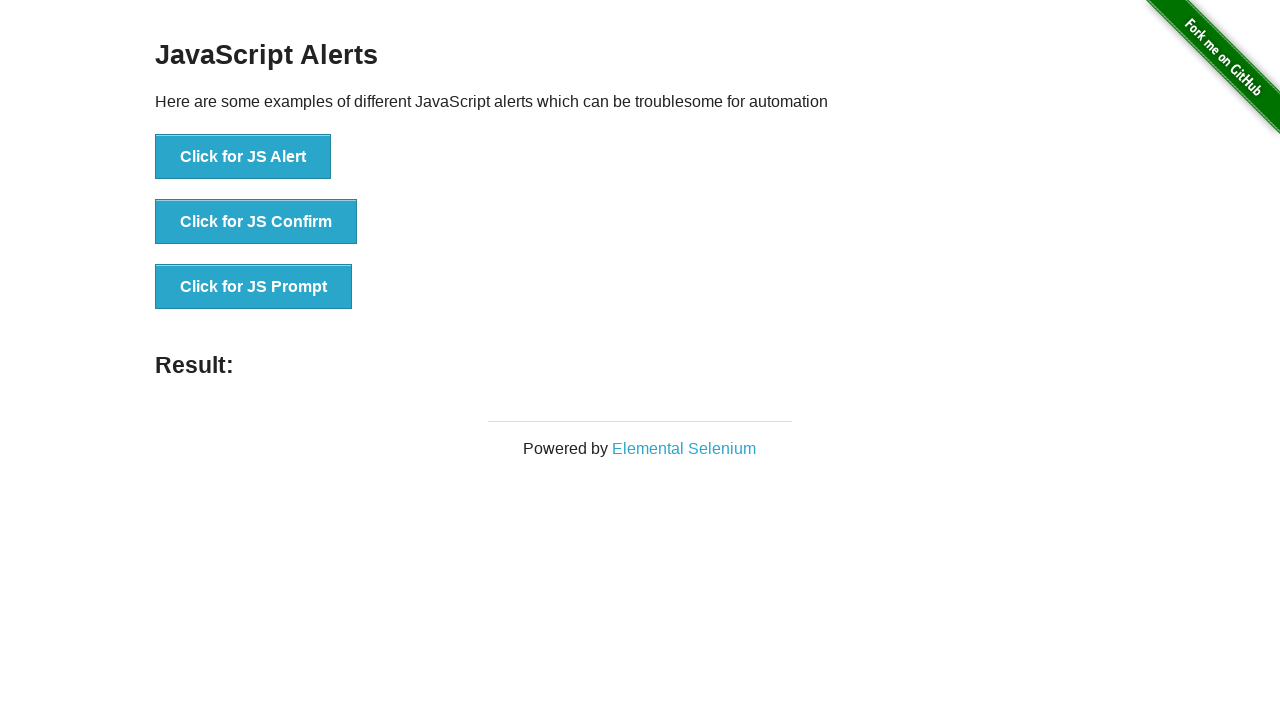

Set up dialog handler to dismiss prompt without entering text
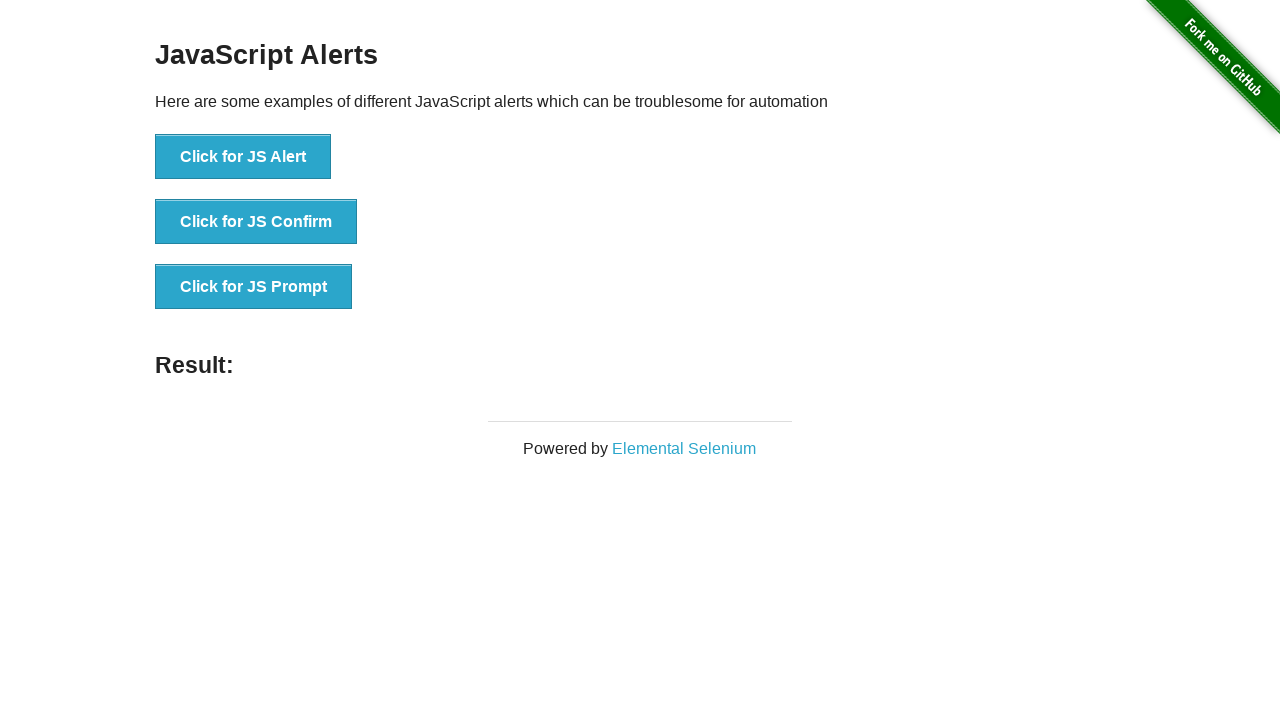

Clicked button to trigger JavaScript prompt dialog at (254, 287) on button[onclick='jsPrompt()']
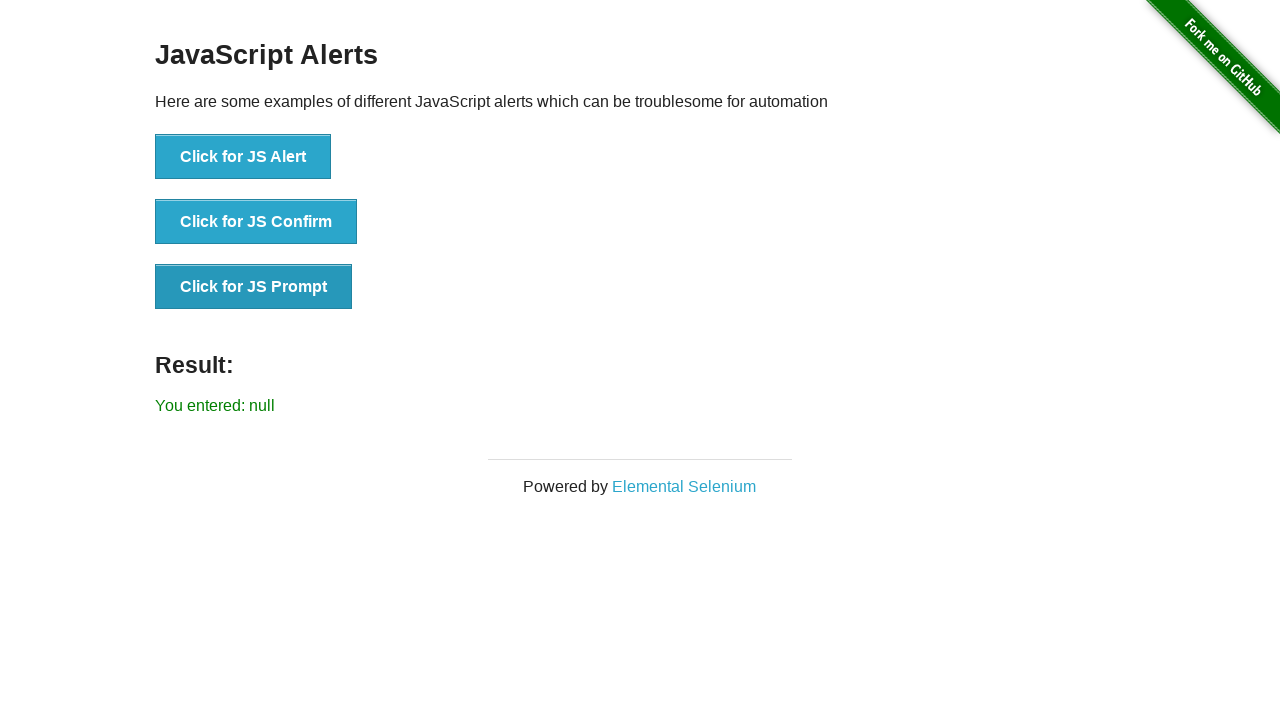

Retrieved result text from page
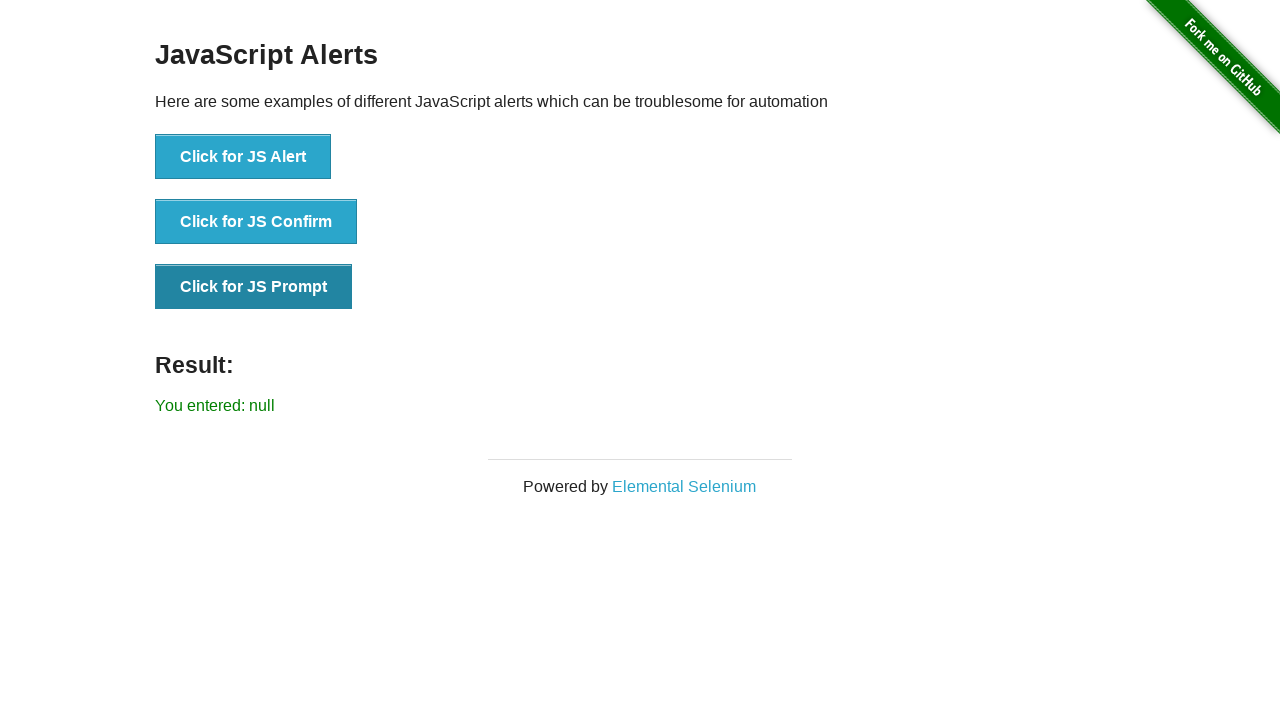

Test passed - prompt was dismissed and result shows null
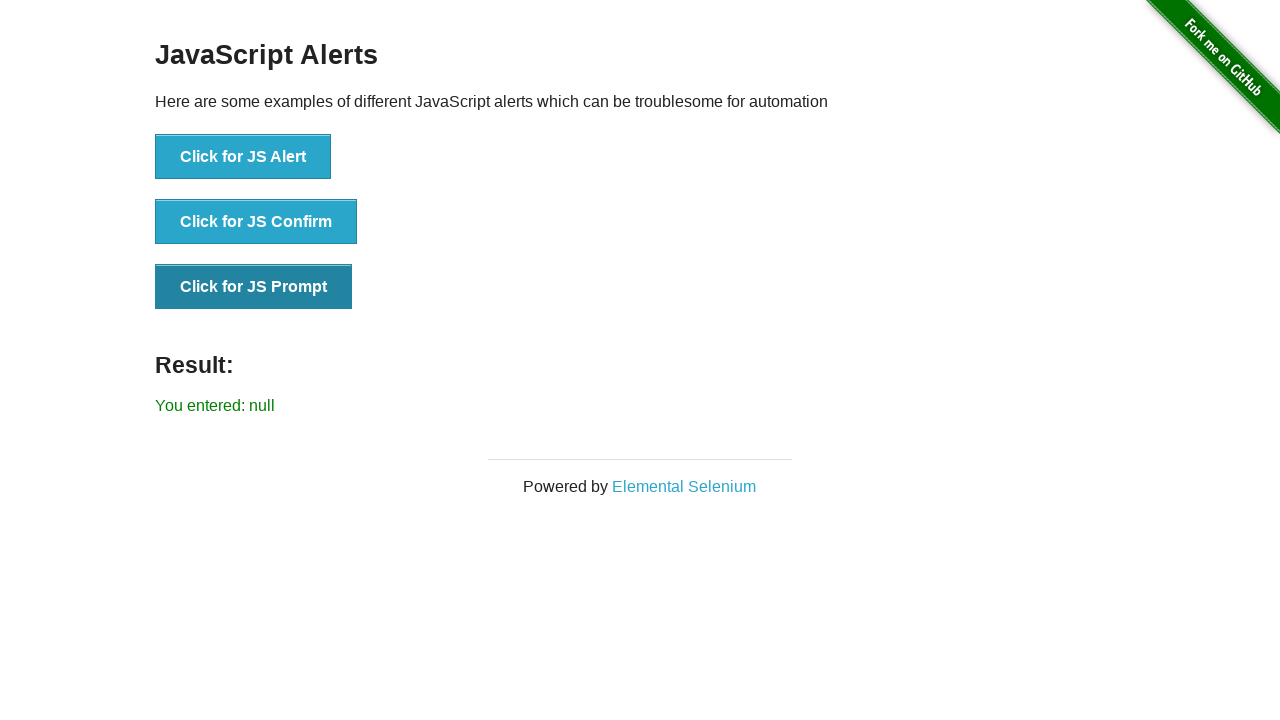

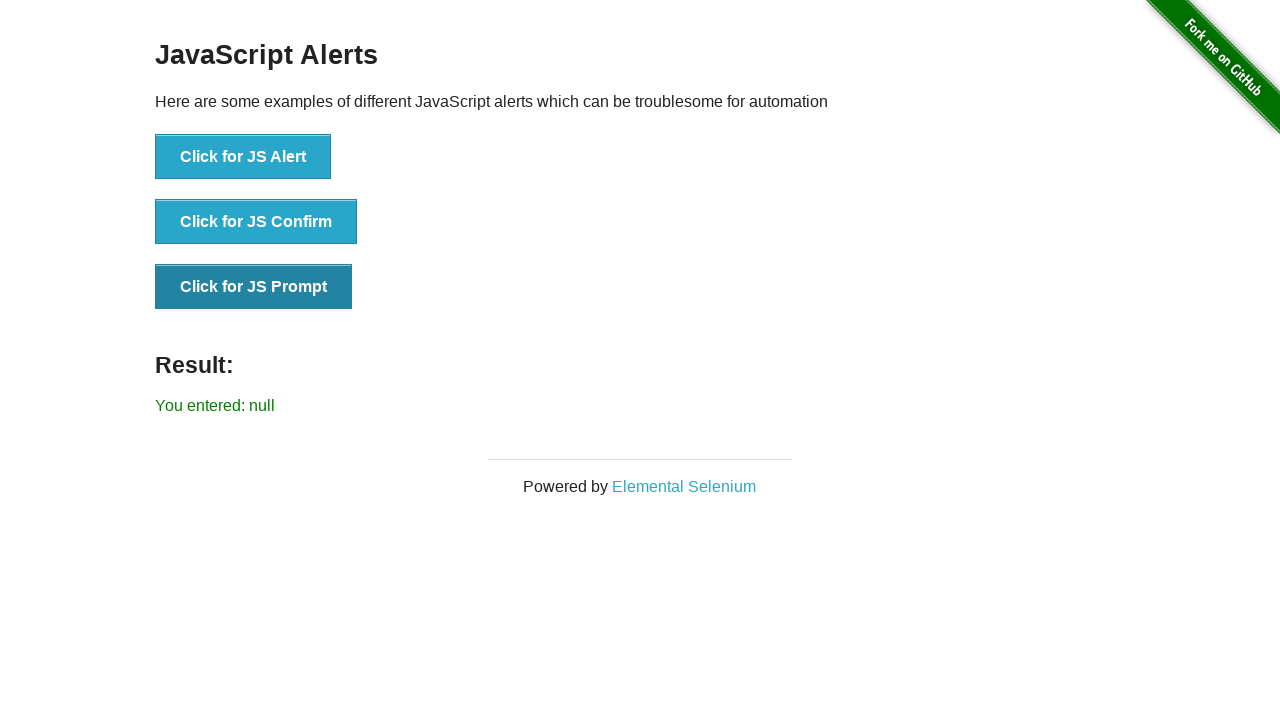